Tests passenger selection functionality on a flight booking page by opening the passenger dropdown and incrementing adult count to 5

Starting URL: https://rahulshettyacademy.com/dropdownsPractise/

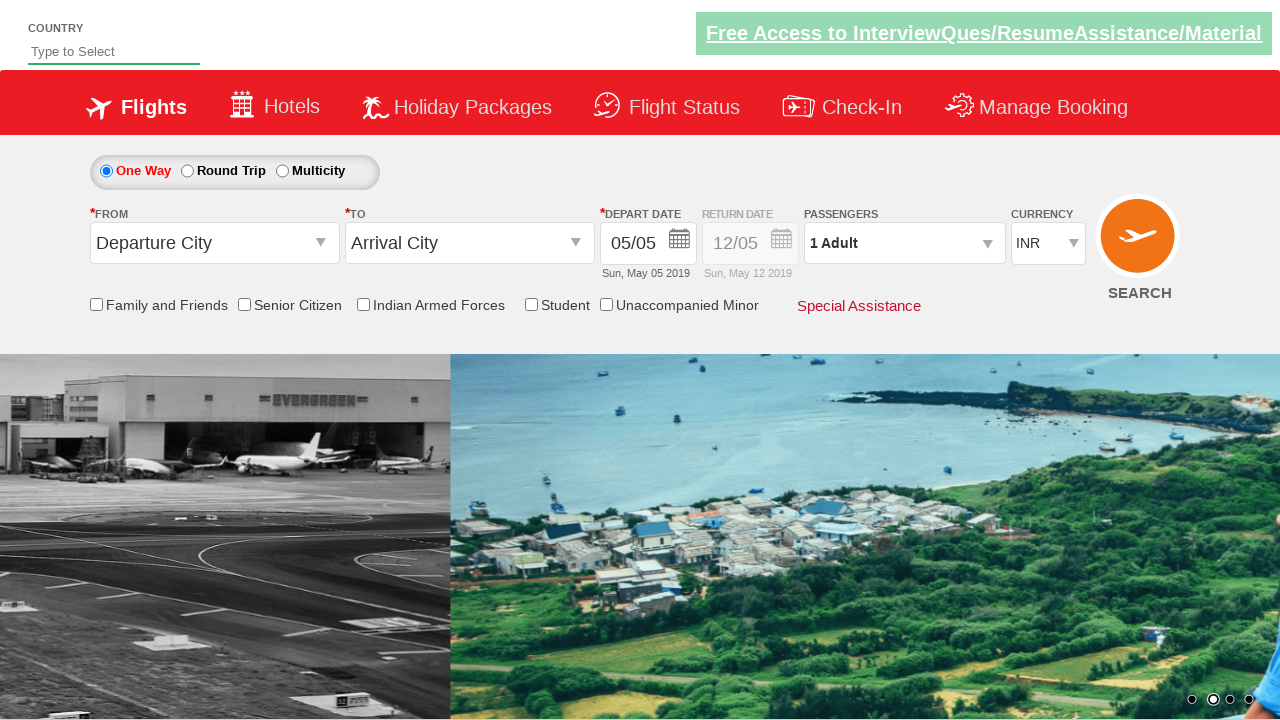

Opened passenger selection dropdown at (904, 243) on #divpaxinfo
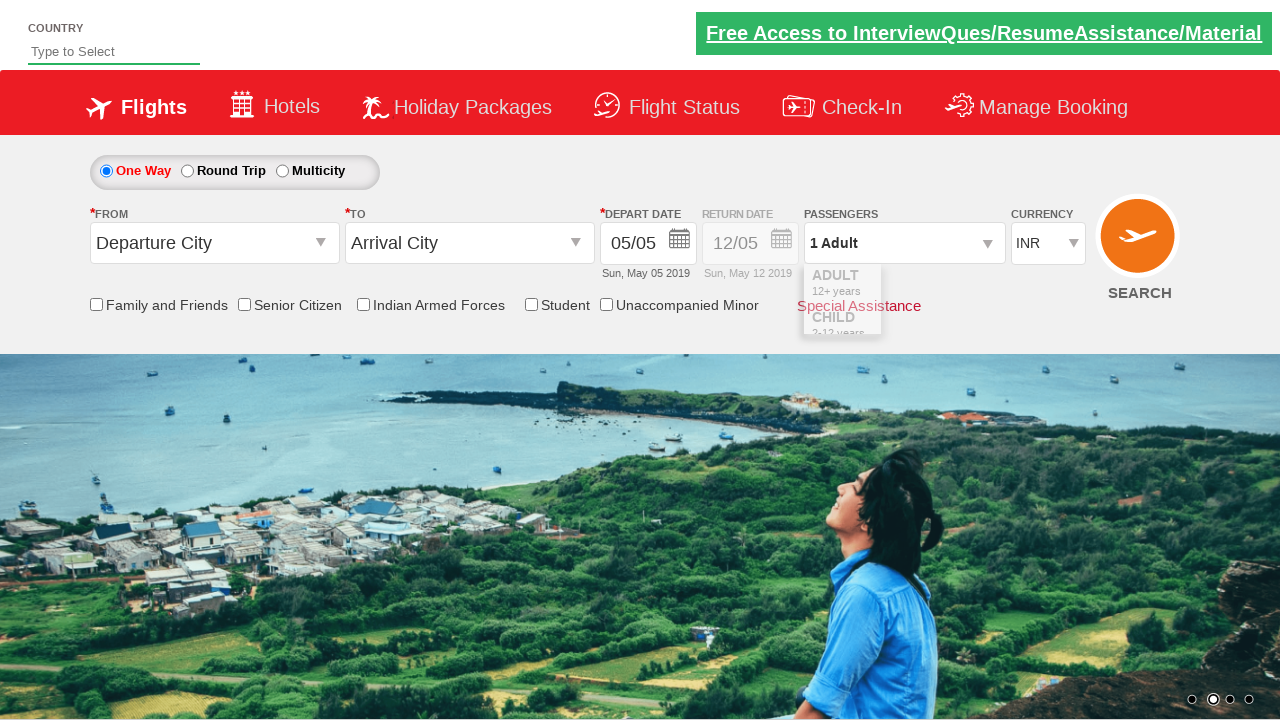

Incremented adult count (iteration 1 of 4) at (982, 288) on #hrefIncAdt
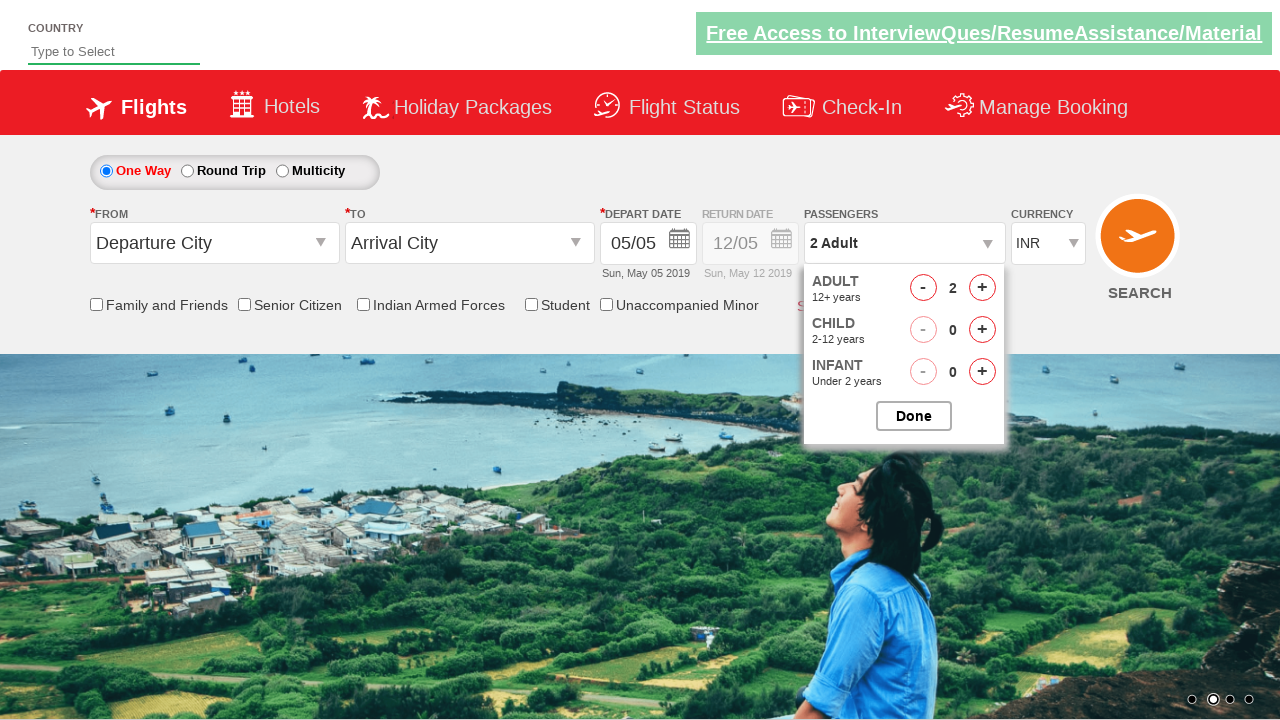

Incremented adult count (iteration 2 of 4) at (982, 288) on #hrefIncAdt
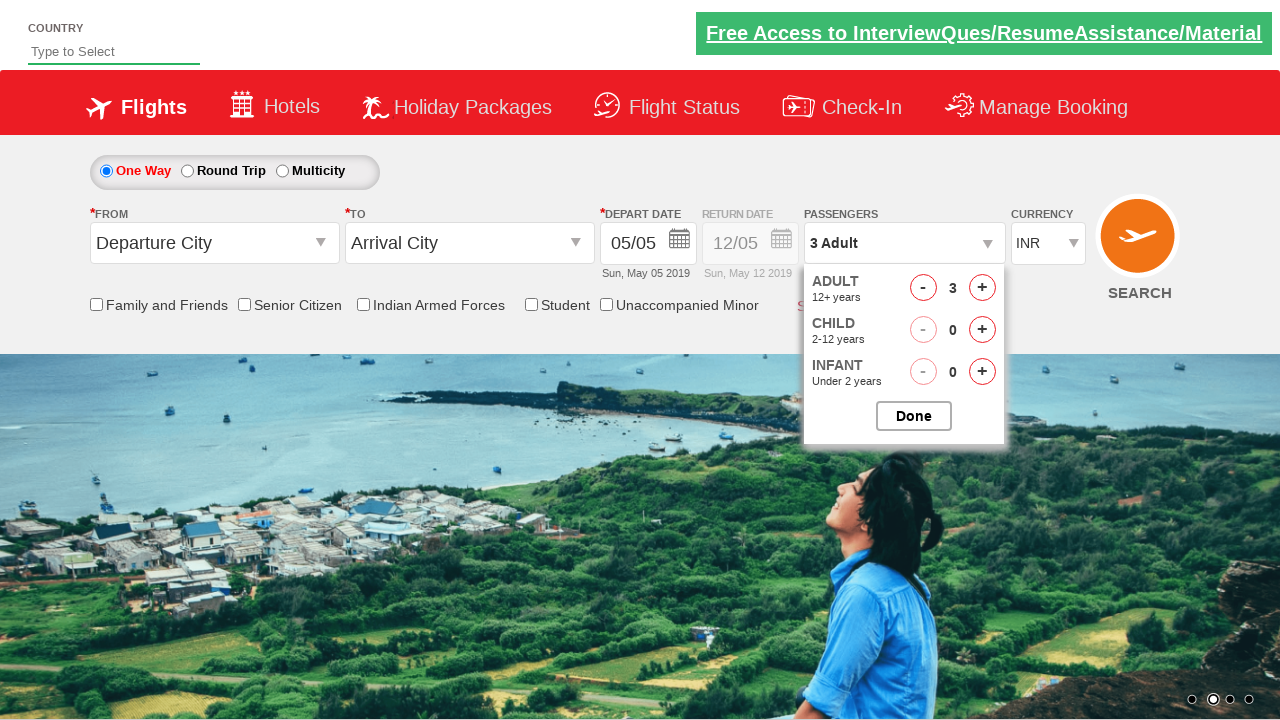

Incremented adult count (iteration 3 of 4) at (982, 288) on #hrefIncAdt
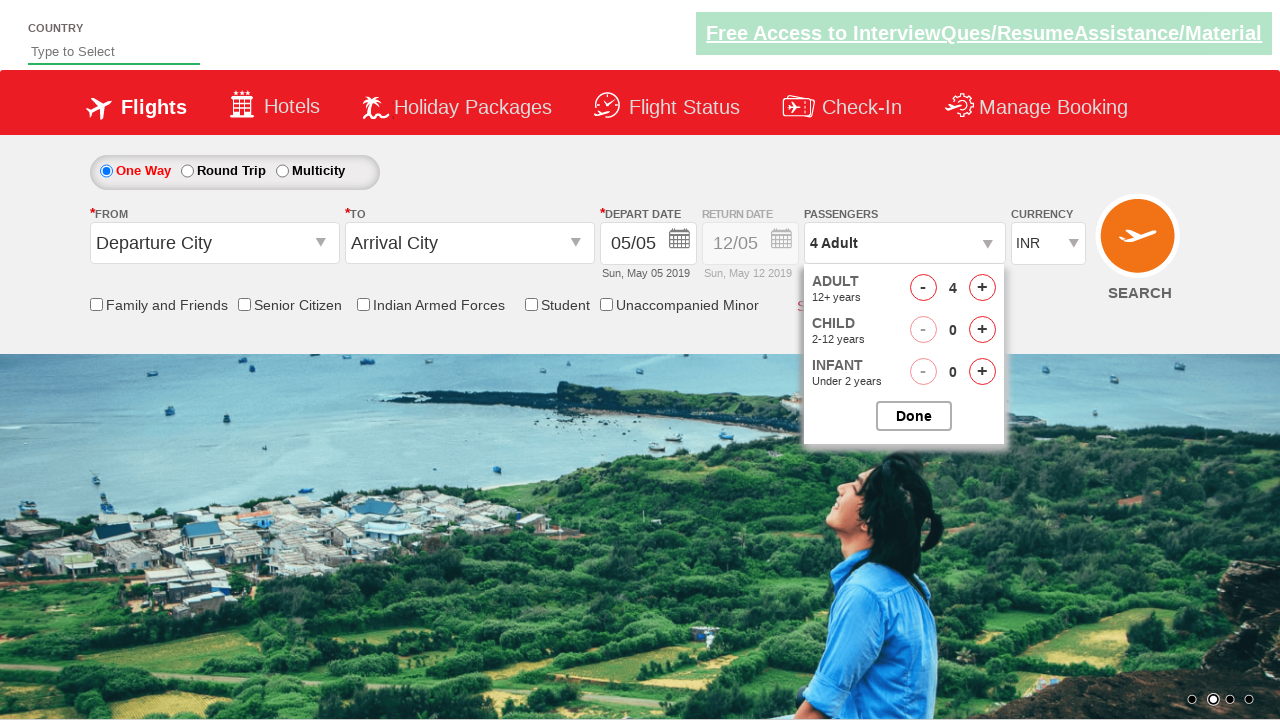

Incremented adult count (iteration 4 of 4) at (982, 288) on #hrefIncAdt
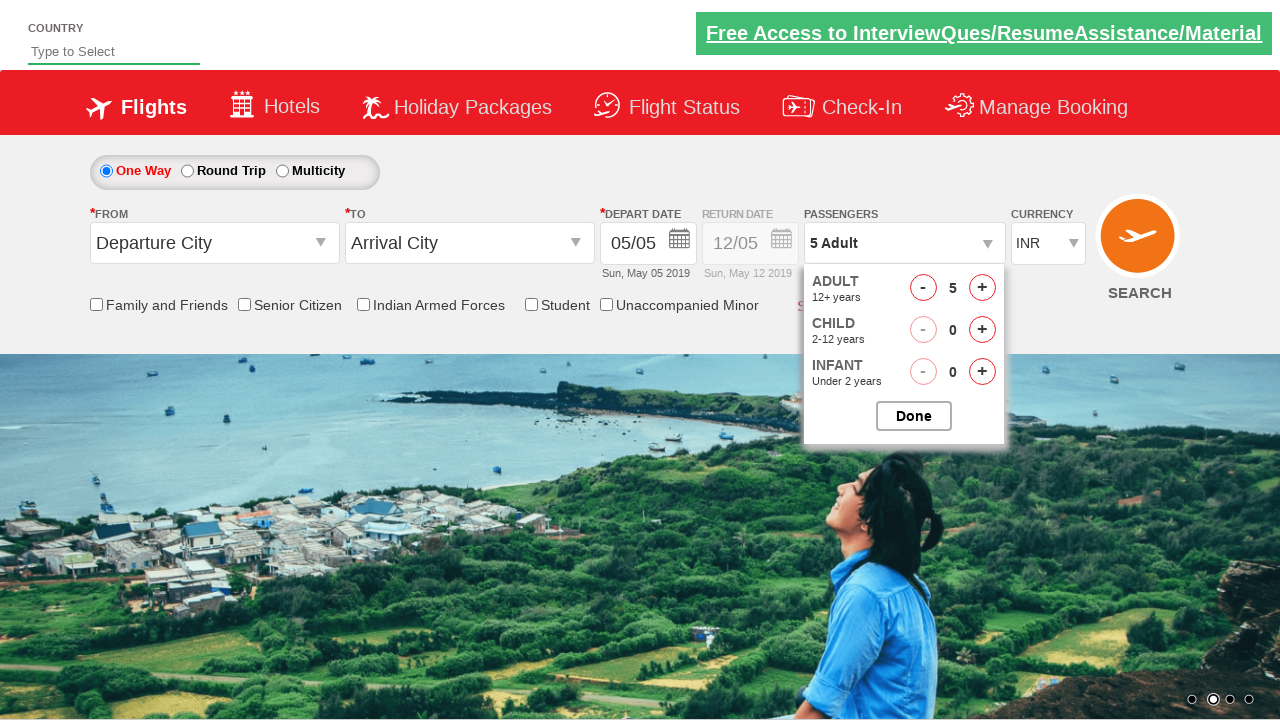

Closed passenger selection dropdown with 5 adults selected at (914, 416) on #btnclosepaxoption
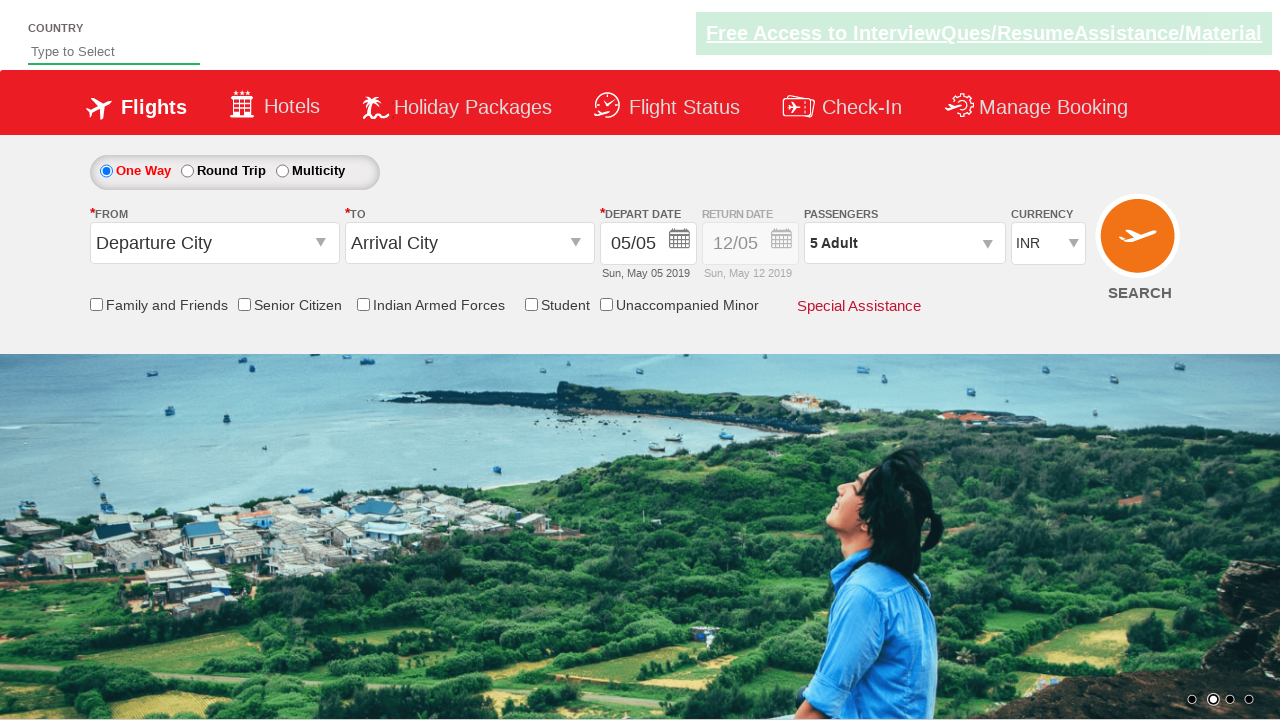

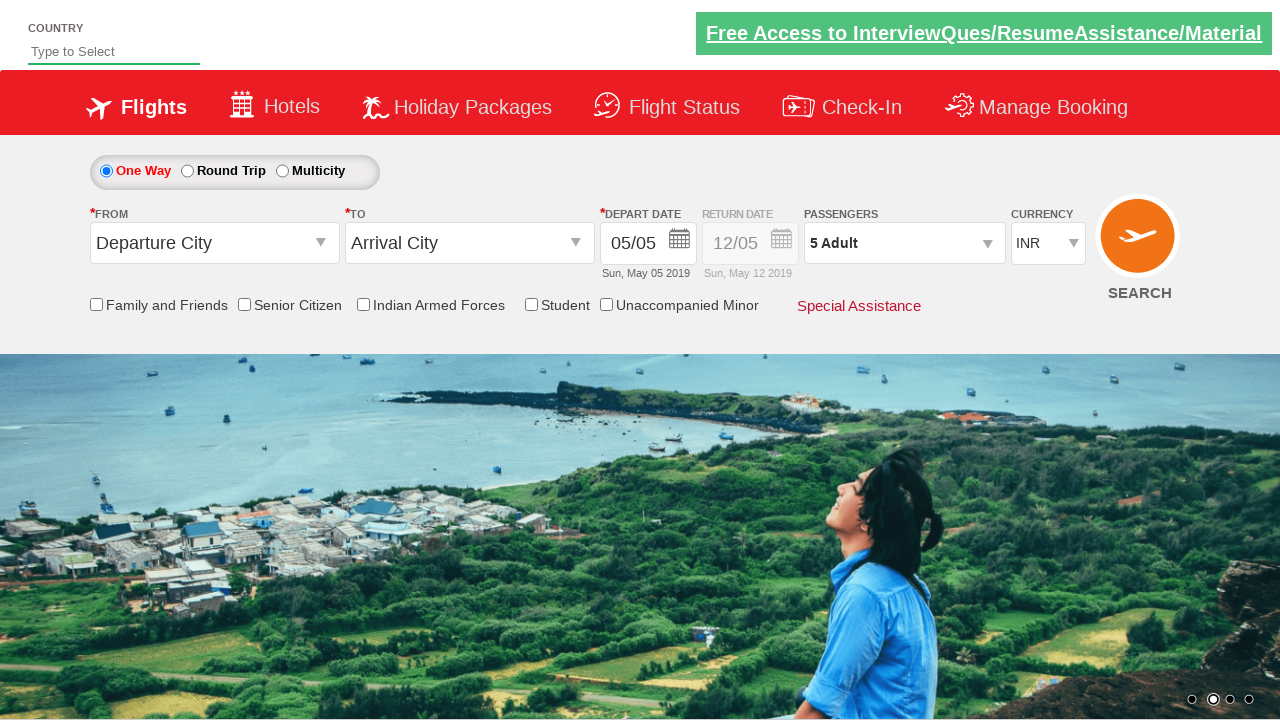